Tests double-click functionality by performing a double-click action on a button element

Starting URL: https://qa-practice.netlify.app/double-click

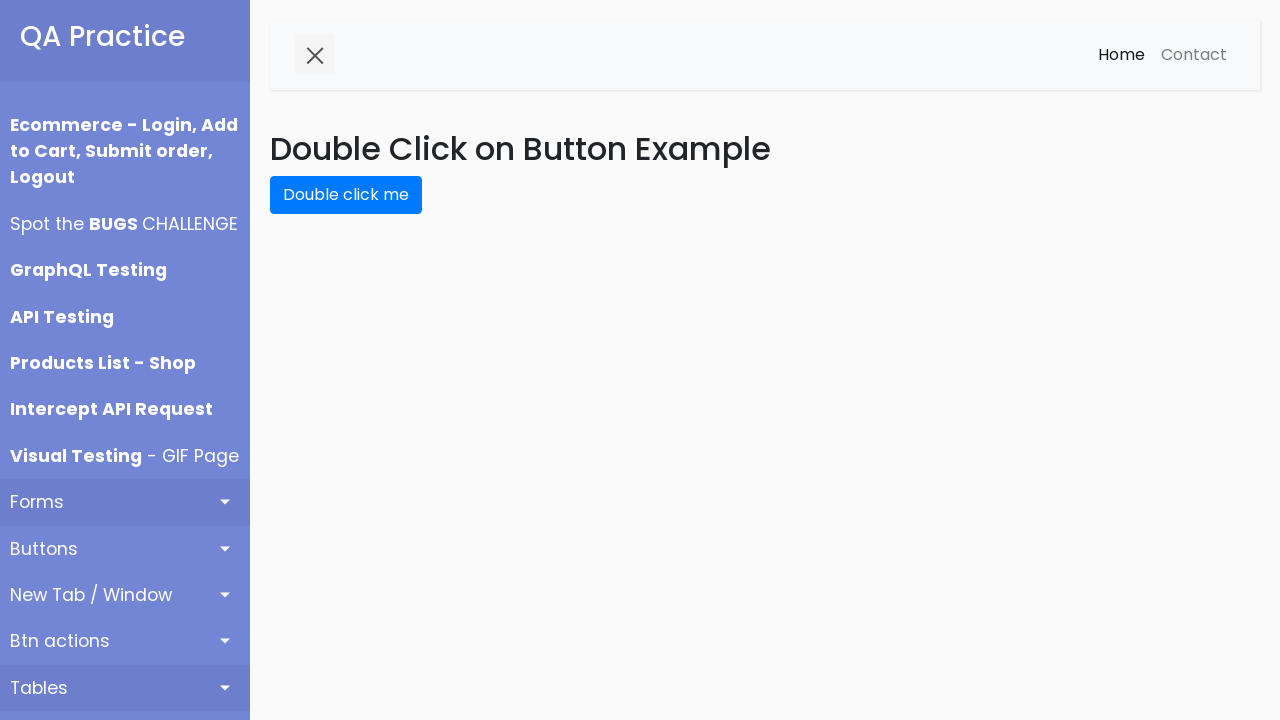

Double-clicked the button element to test double-click functionality at (346, 195) on #double-click-btn
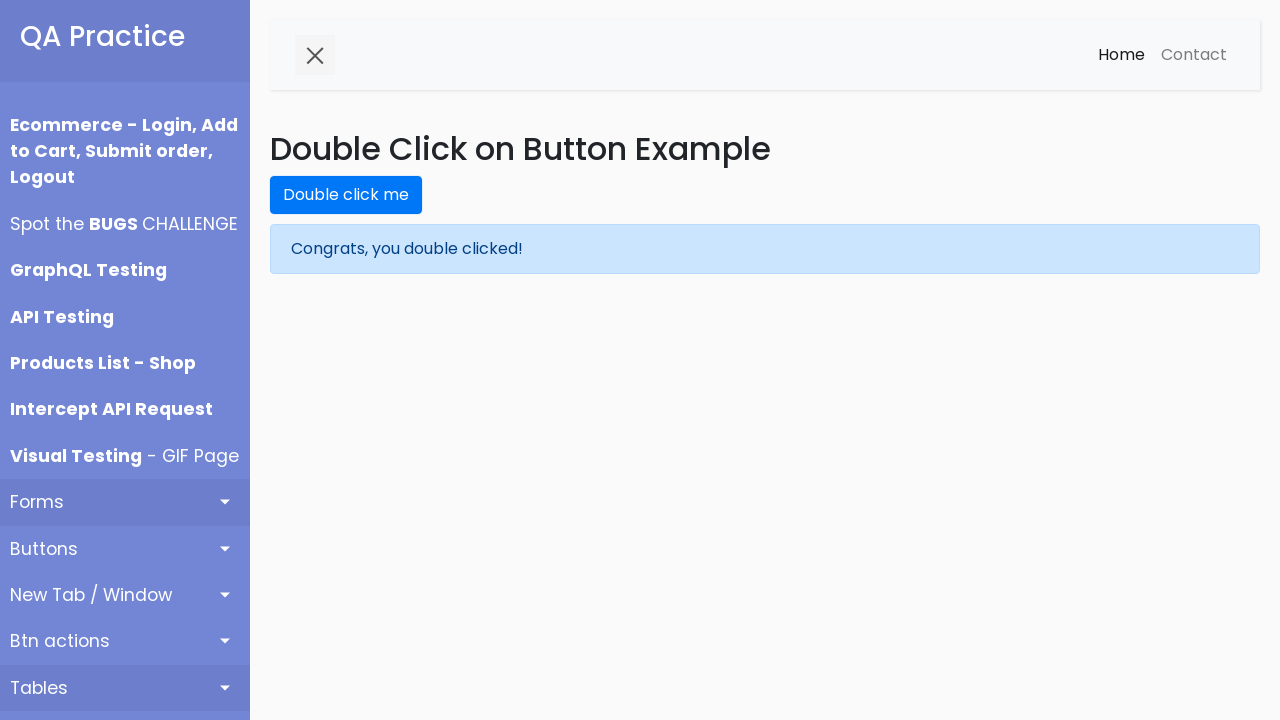

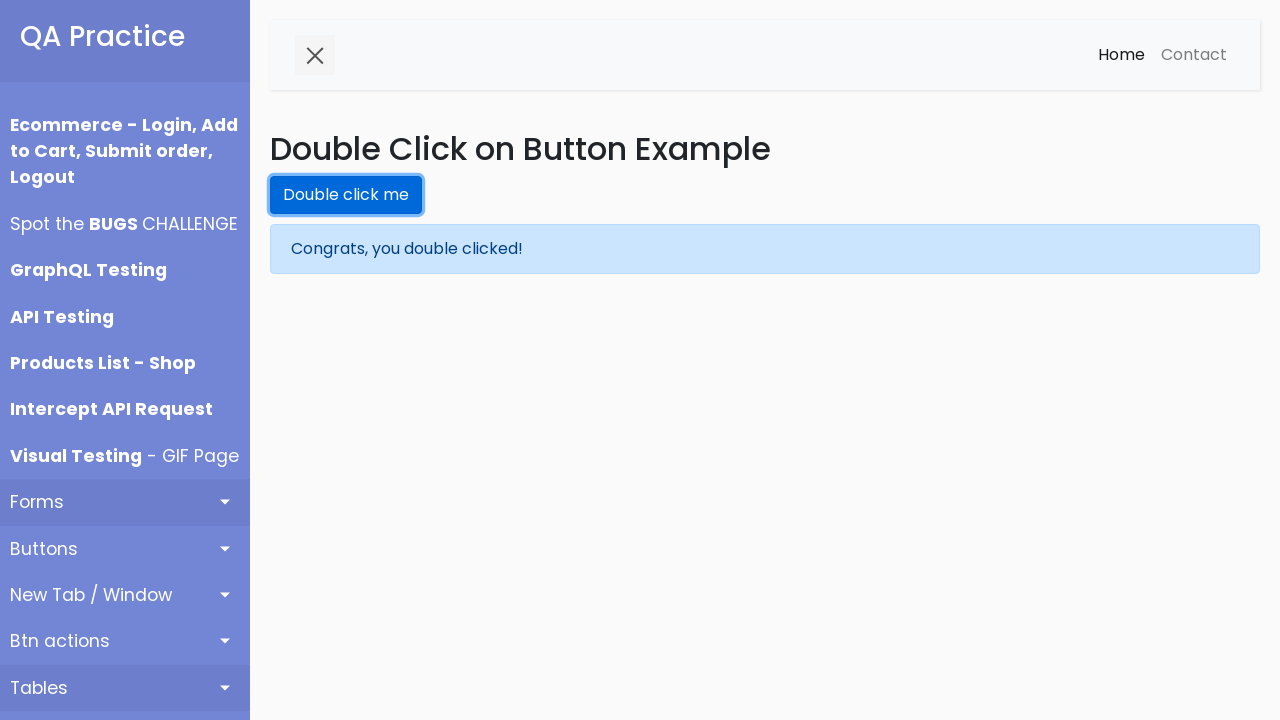